Tests the removal of a checkbox by clicking the Remove button and verifying it disappears with appropriate message

Starting URL: https://practice.cydeo.com/dynamic_controls

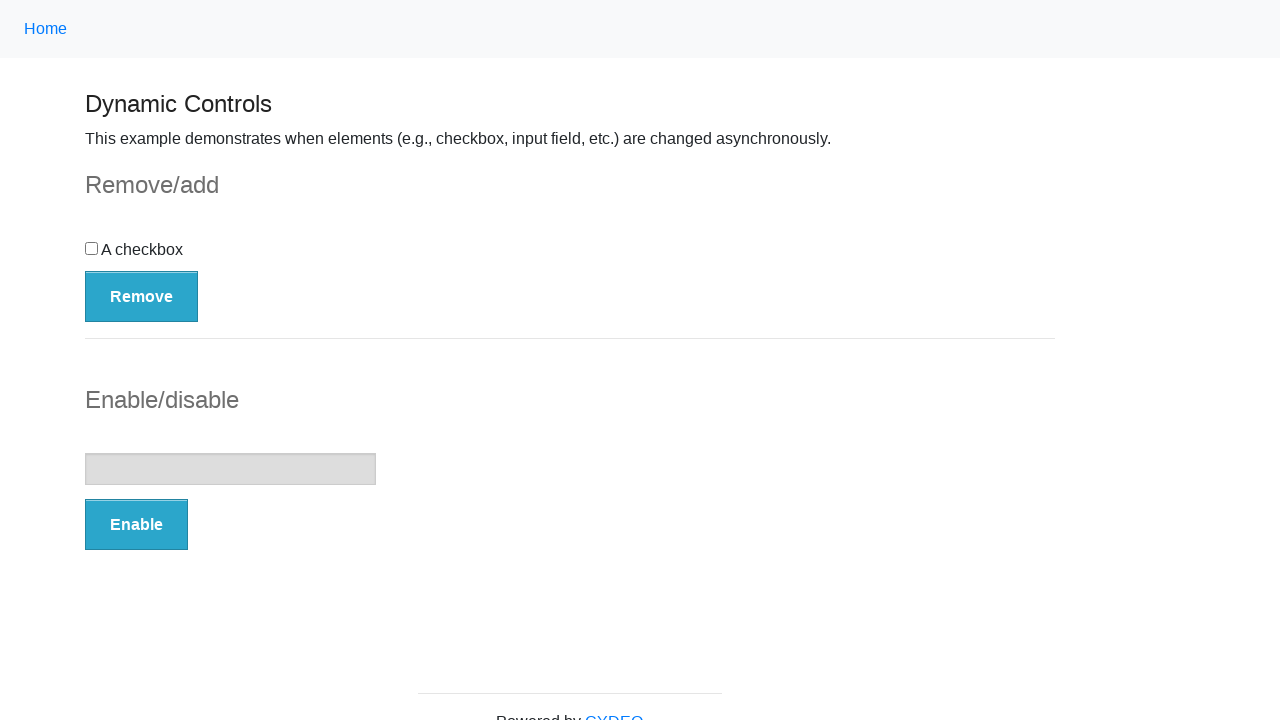

Clicked Remove button to trigger checkbox removal at (142, 296) on button:has-text('Remove')
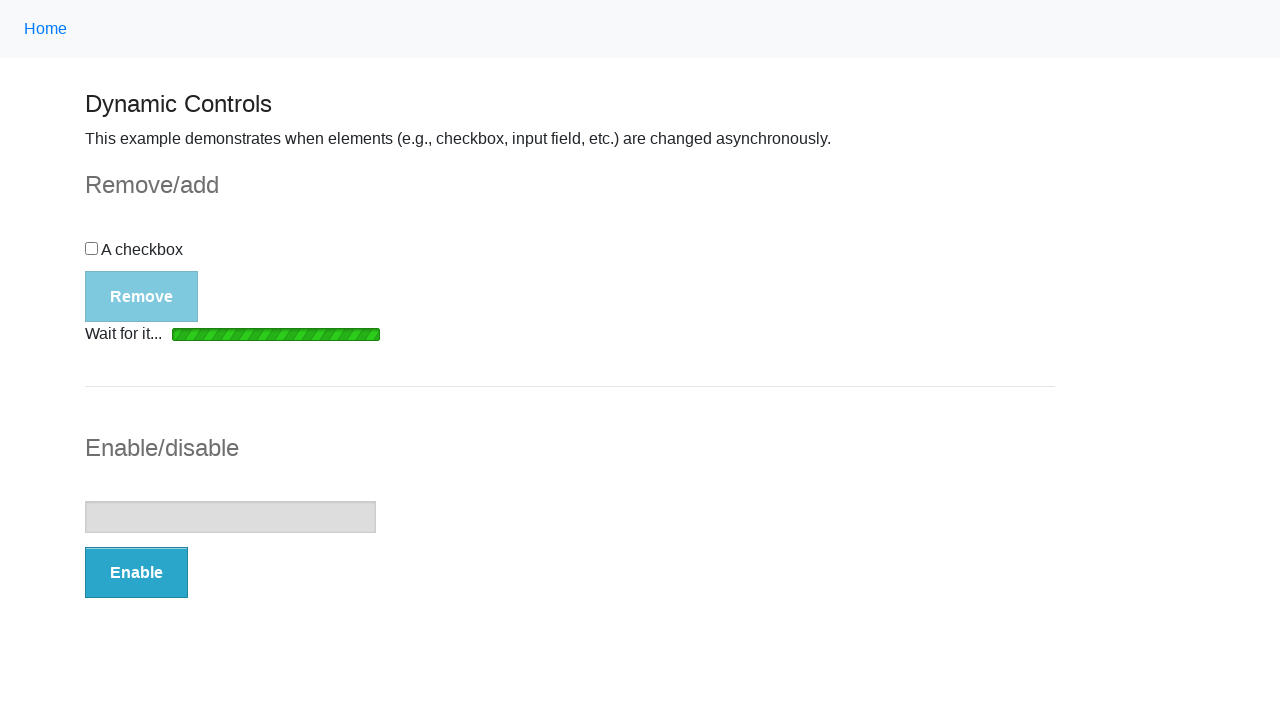

Loading bar disappeared after remove operation
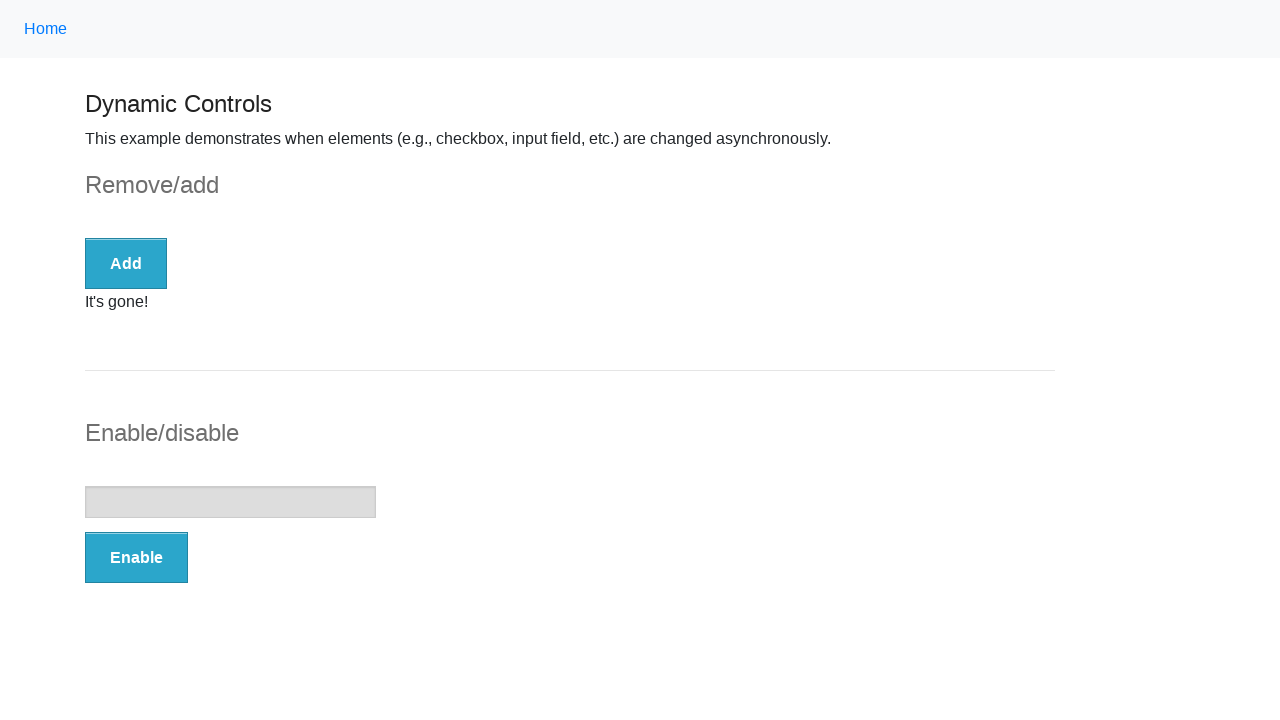

Verified checkbox is no longer present on the page
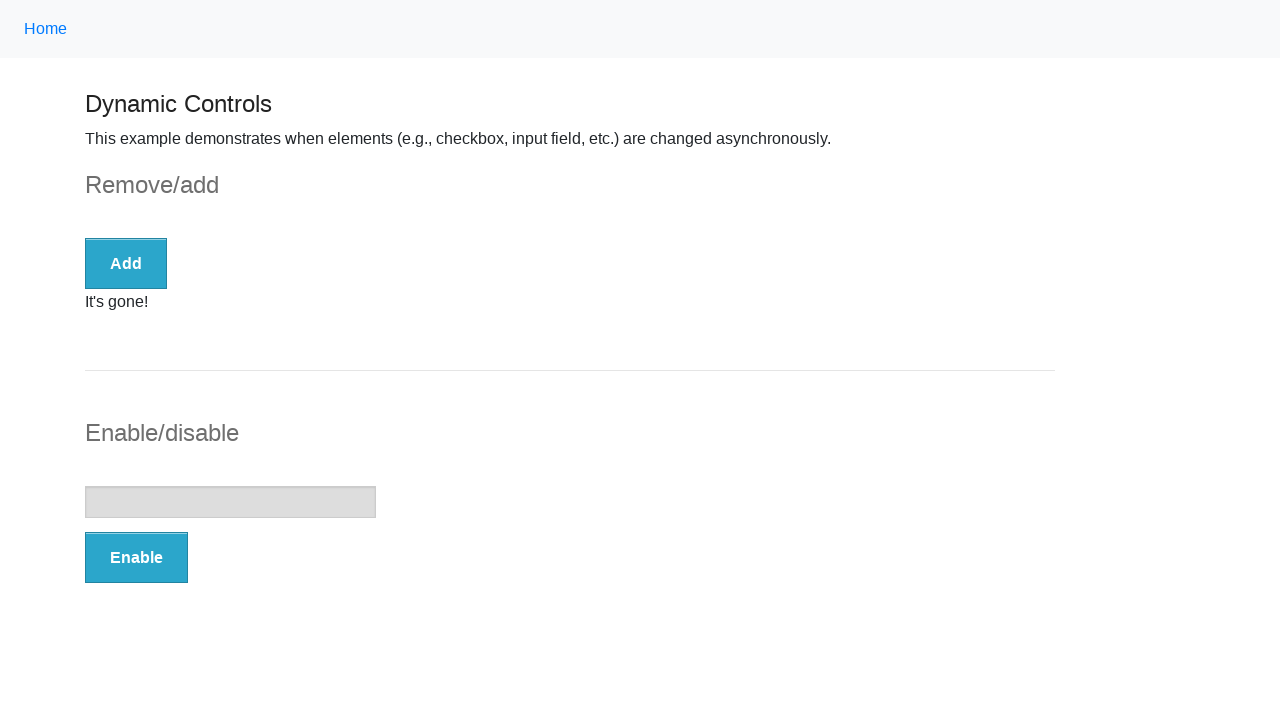

Verified 'It's gone!' message is displayed
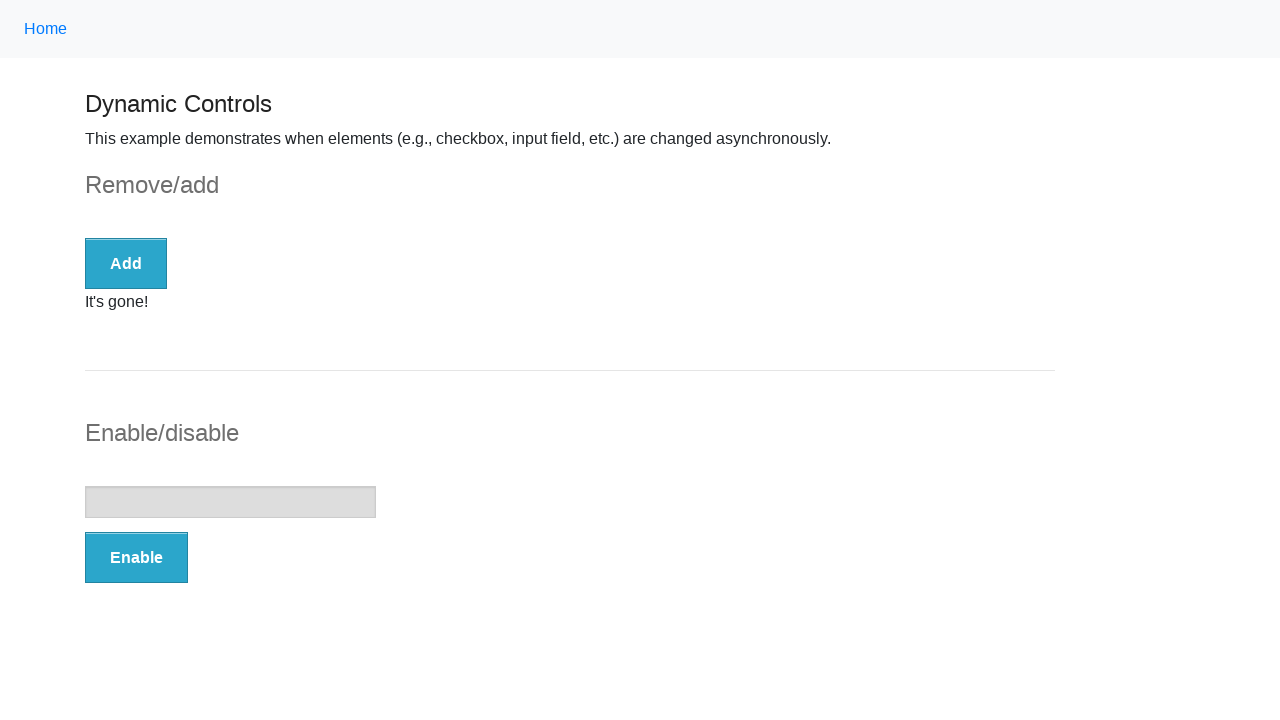

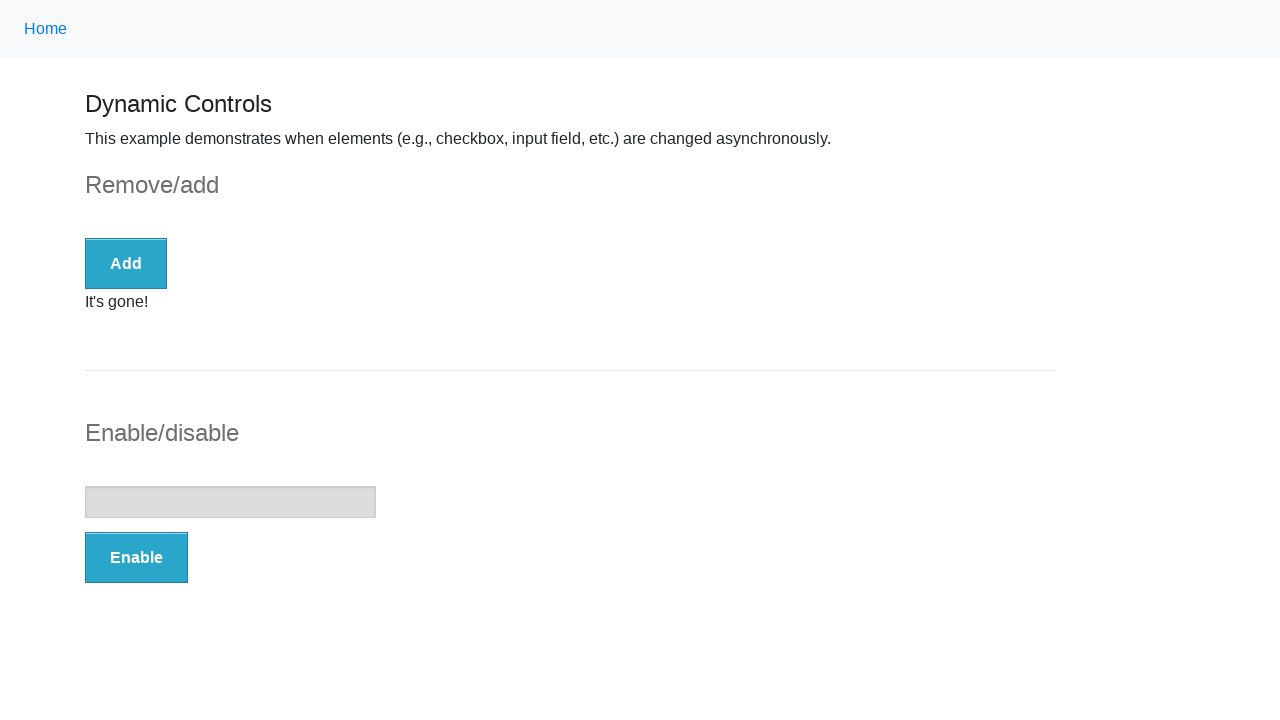